Navigates to Urban Ladder homepage, closes the initial popup, and hovers over main navigation menu items to reveal submenus

Starting URL: https://www.urbanladder.com/

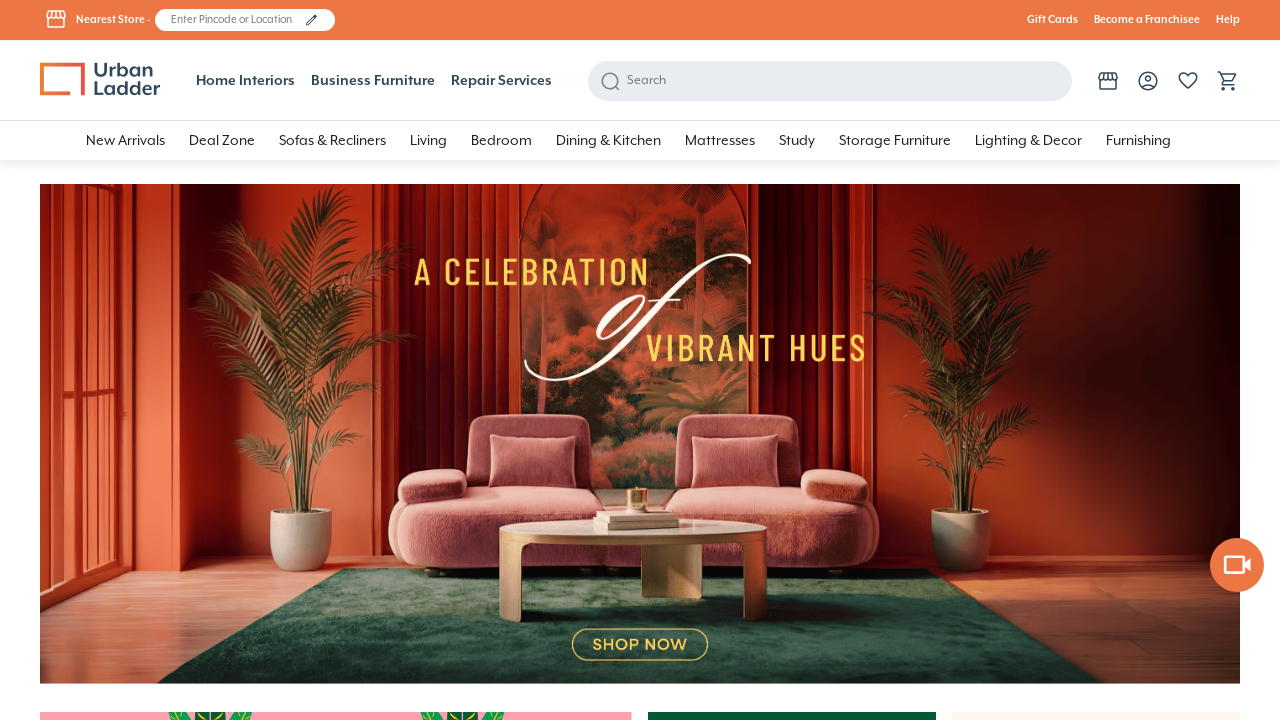

Page loaded with domcontentloaded state
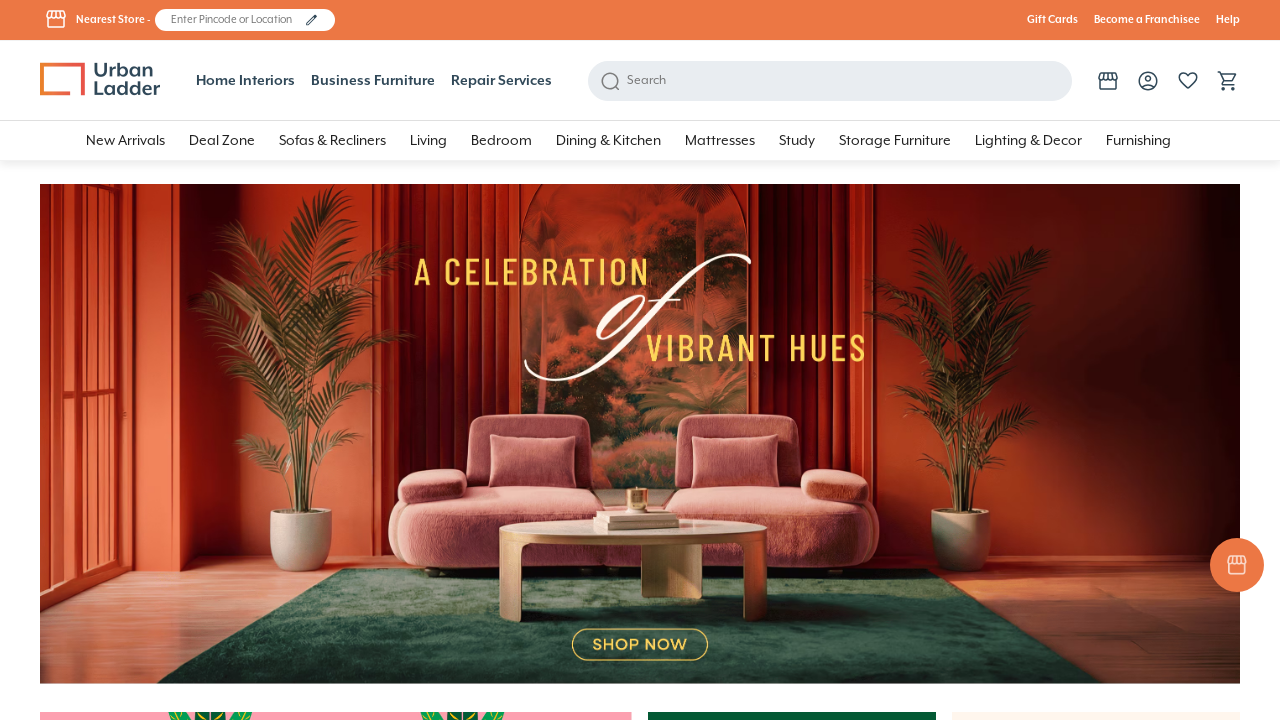

No popup appeared to close on a[data-gaaction='popup.auth.close']
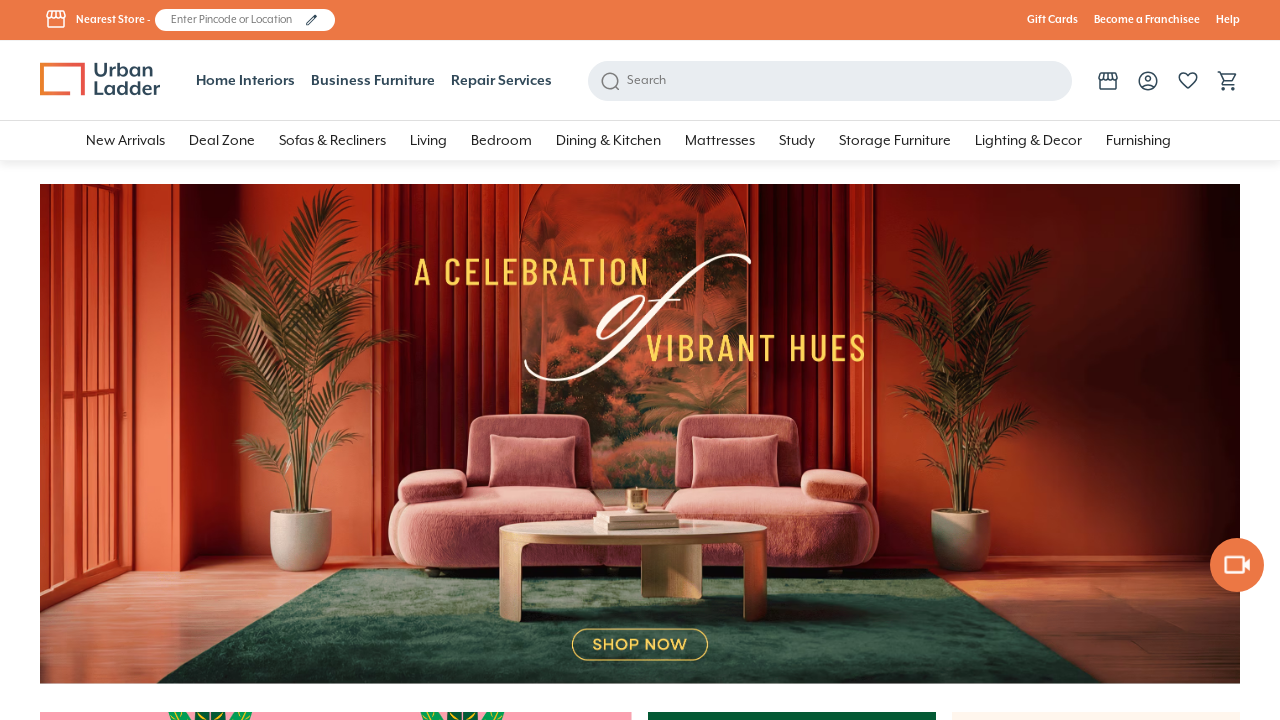

Waited for popup to fully close
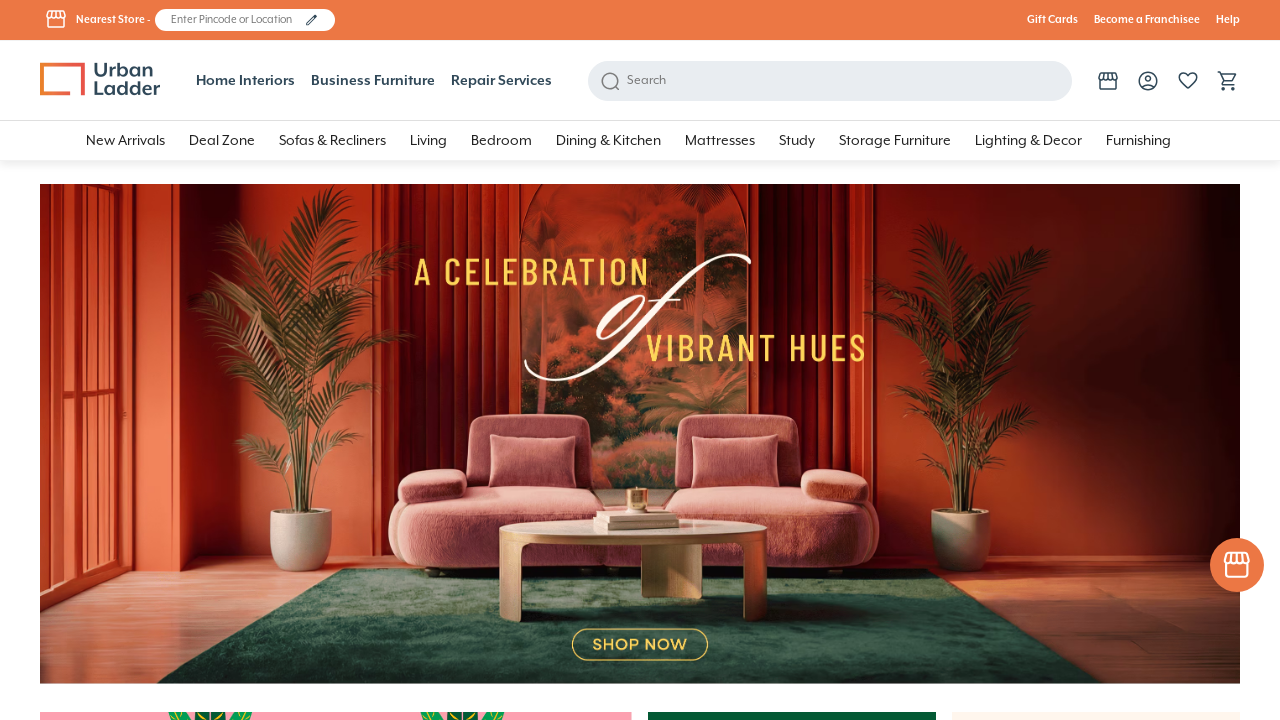

Located 0 main navigation menu items
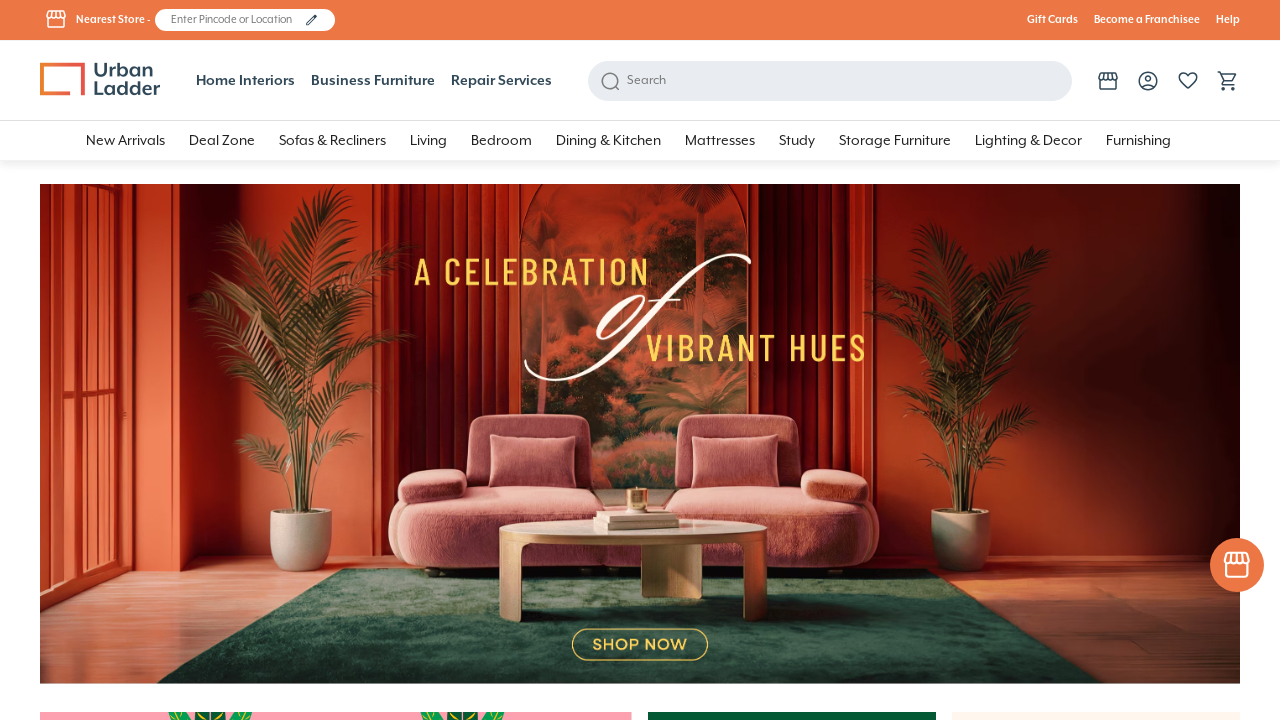

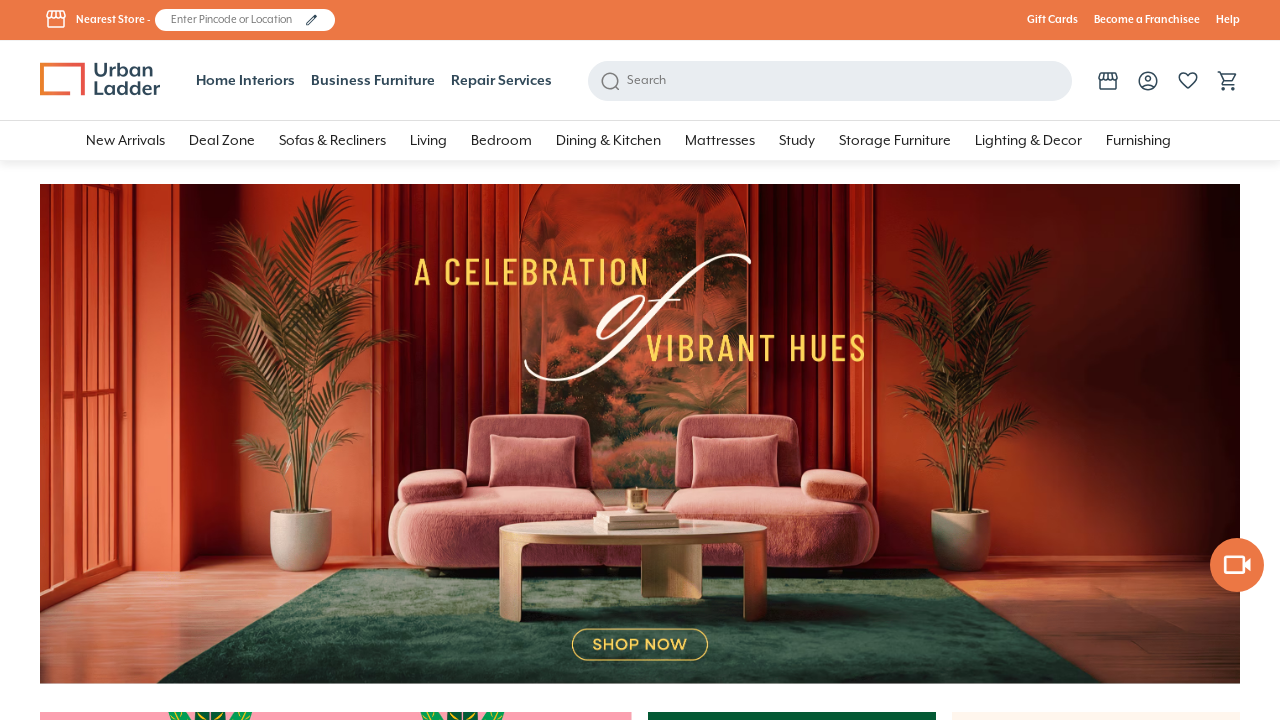